Tests form filling on a dynamic attributes training page by locating form fields with dynamic class names using partial attribute matching, filling in username, password, confirm password, and email fields, then submitting the form and verifying the success message appears.

Starting URL: https://v1.training-support.net/selenium/dynamic-attributes

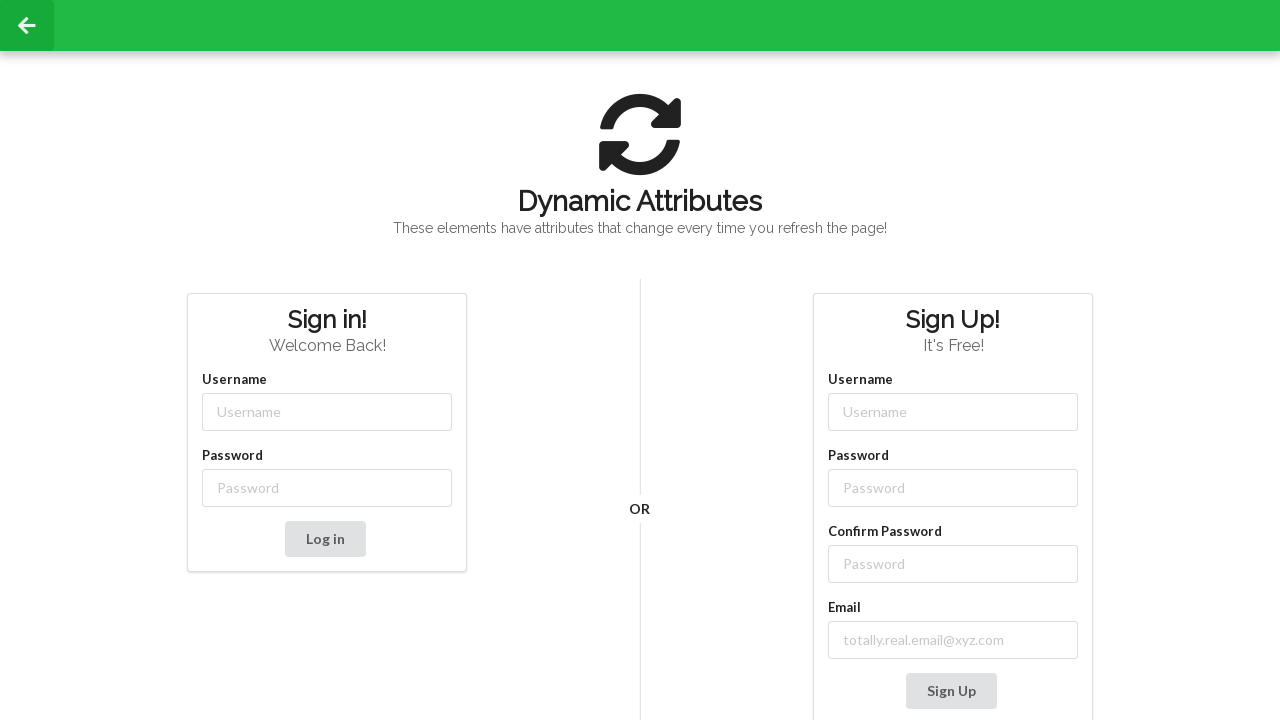

Navigated to dynamic attributes training page
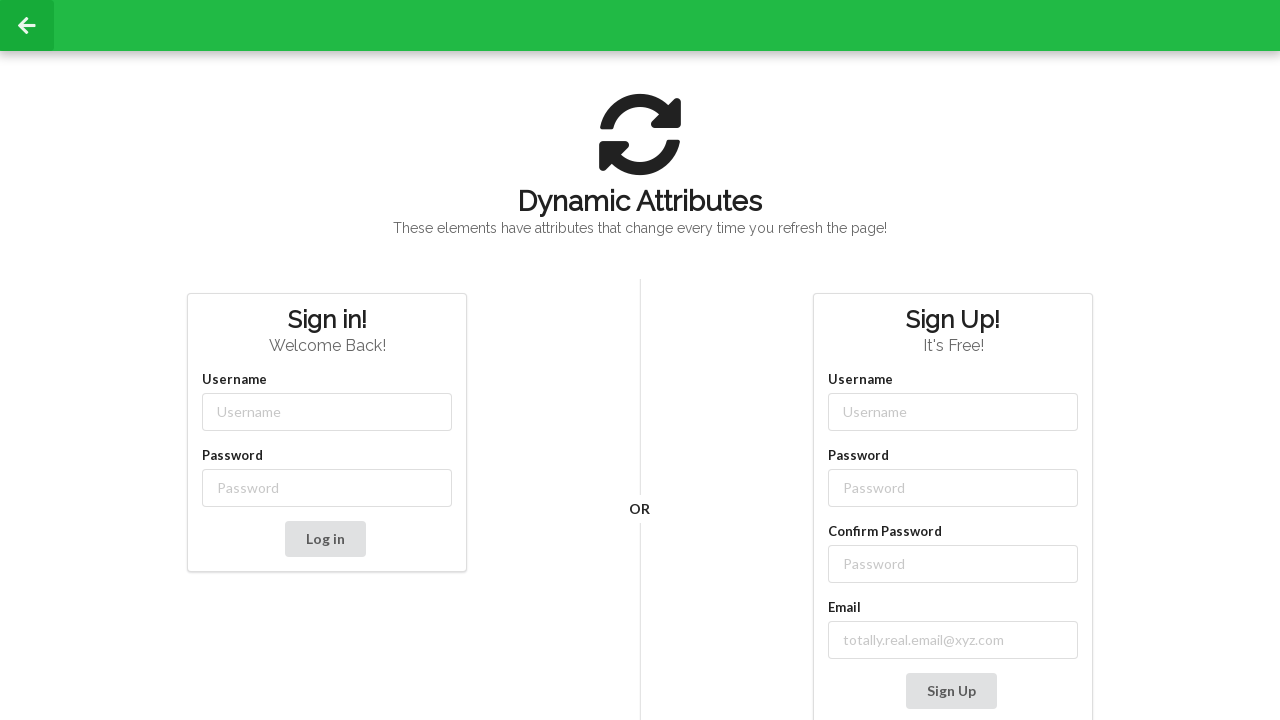

Filled username field with 'Deku' on input[class*='-username']
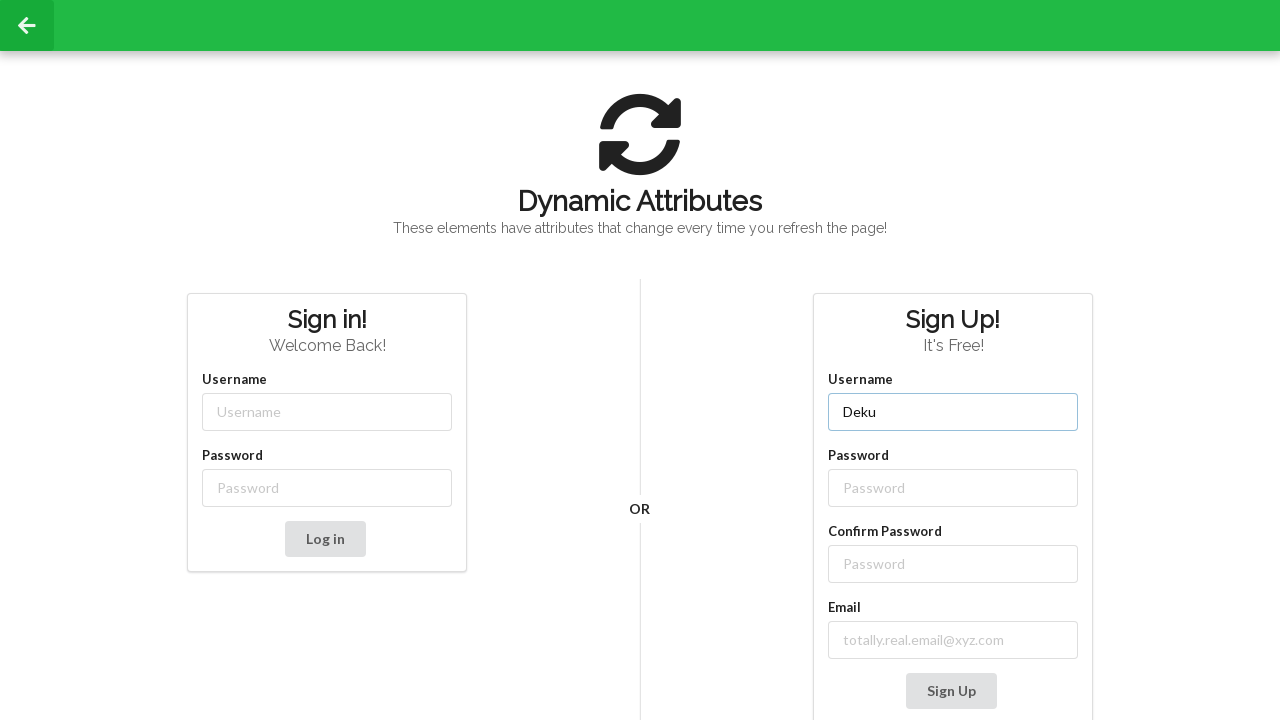

Filled password field with 'PlusUltra!' on input[class*='-password']
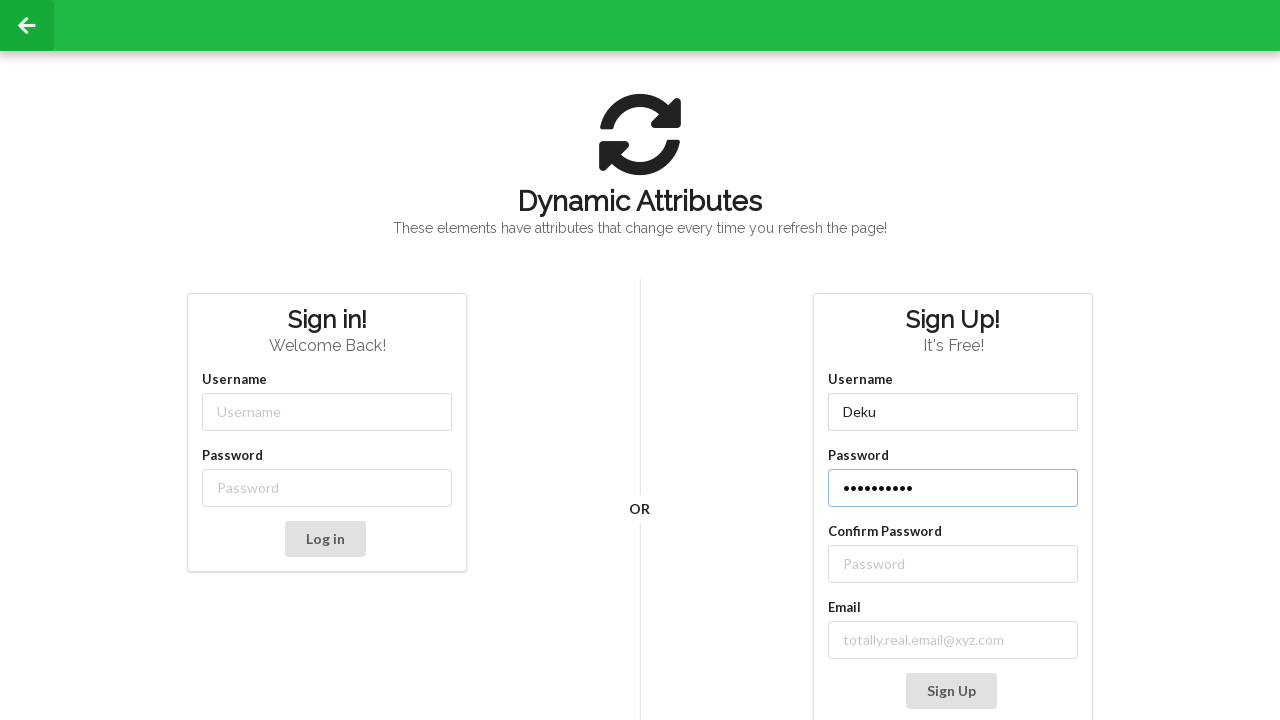

Filled confirm password field with 'PlusUltra!' on //label[contains(text(), 'Confirm Password')]//following::input
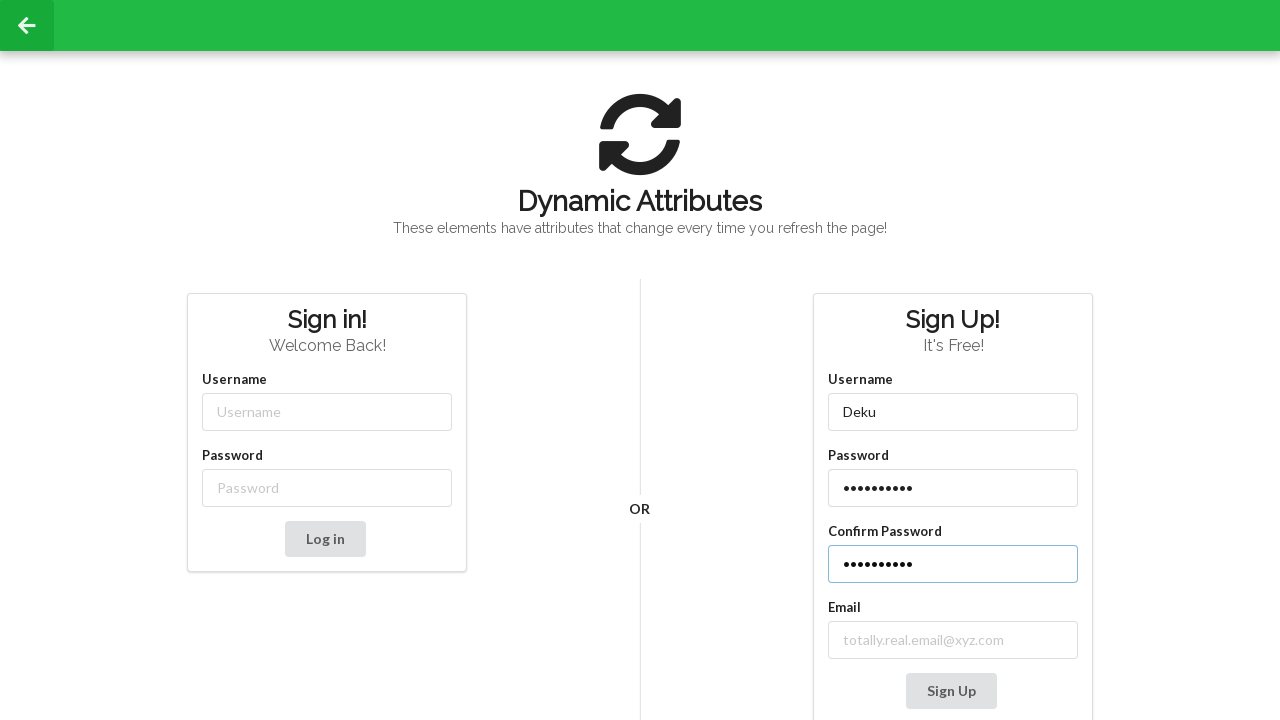

Filled email field with 'deku@ua.edu' on input[class*='email-']
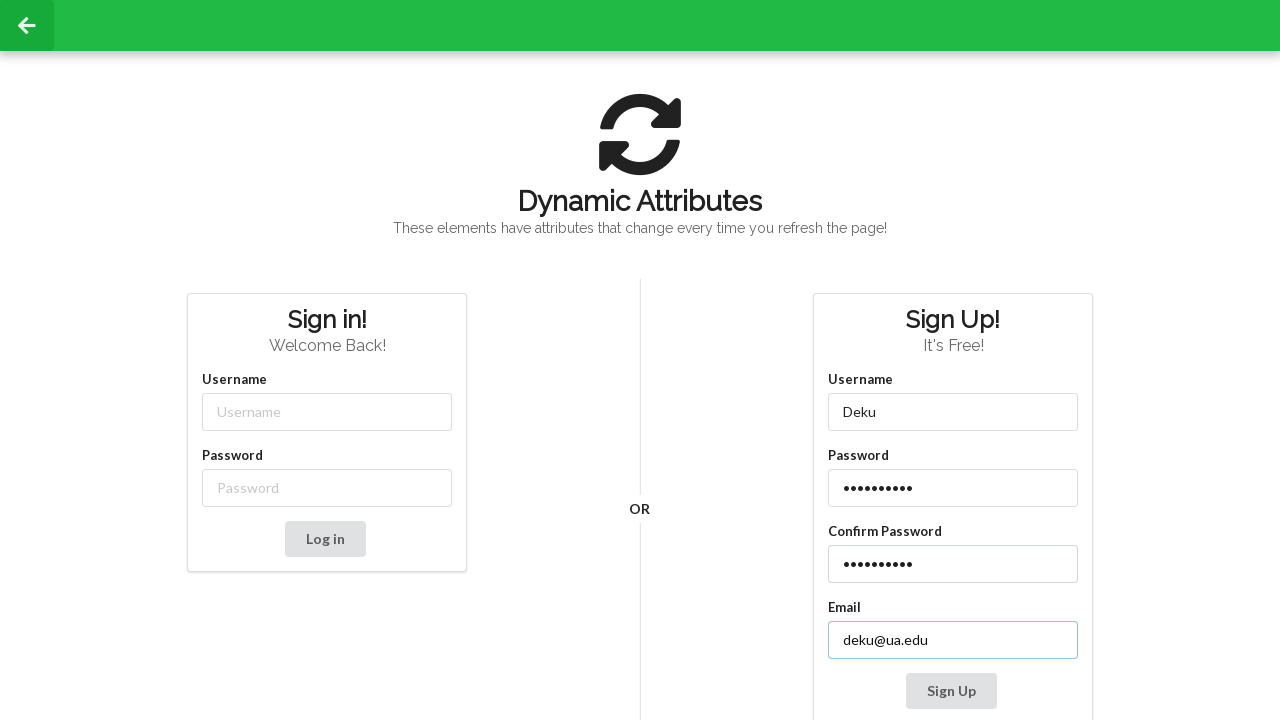

Clicked Sign Up button to submit the form at (951, 691) on button:text('Sign Up')
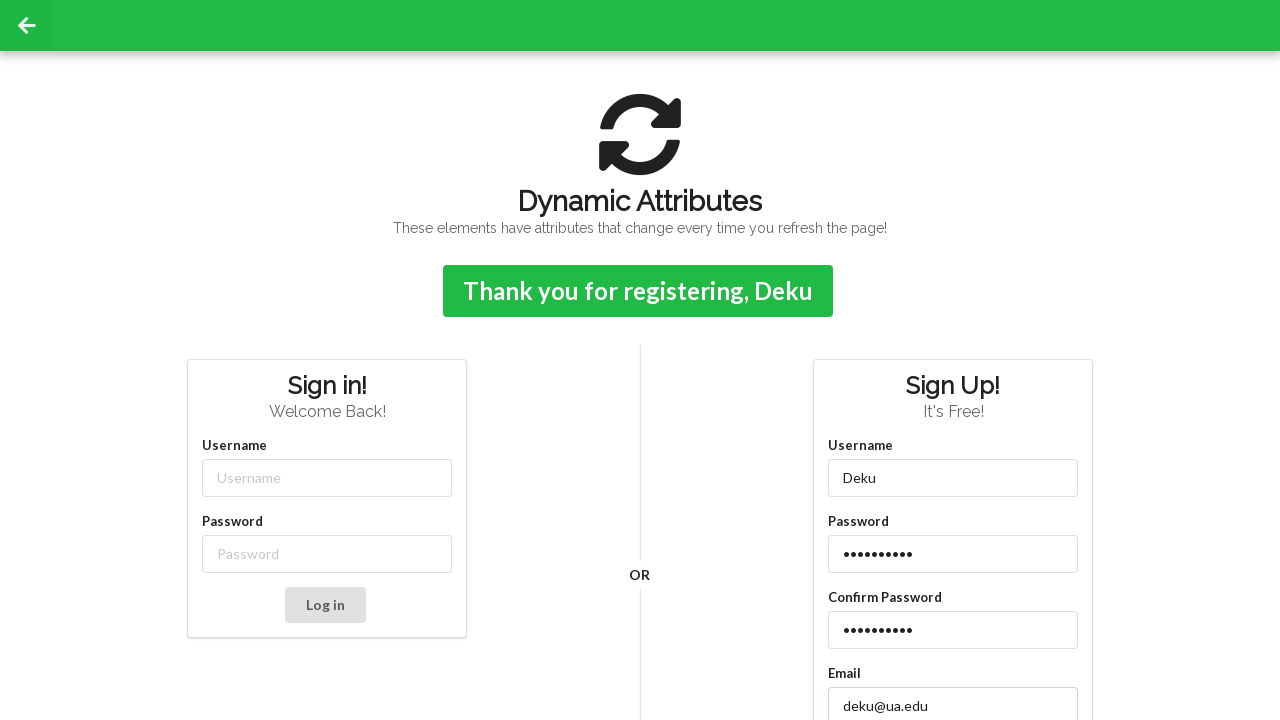

Success confirmation message appeared on the page
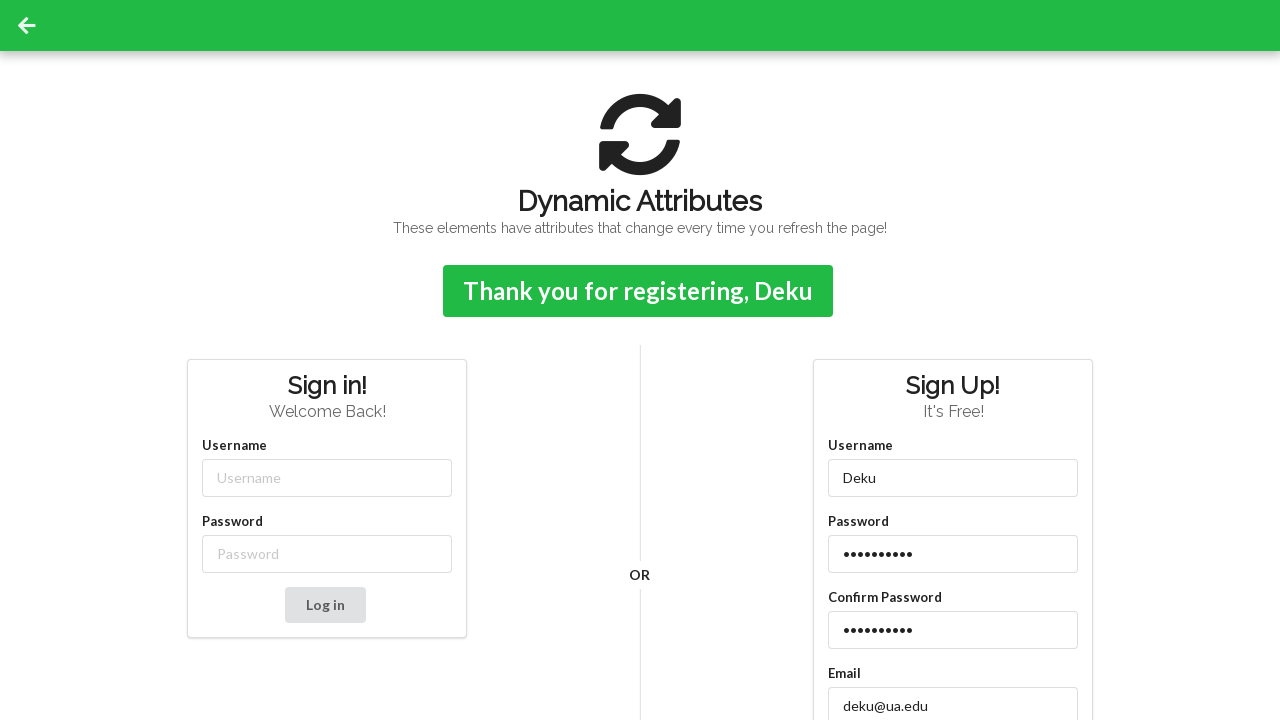

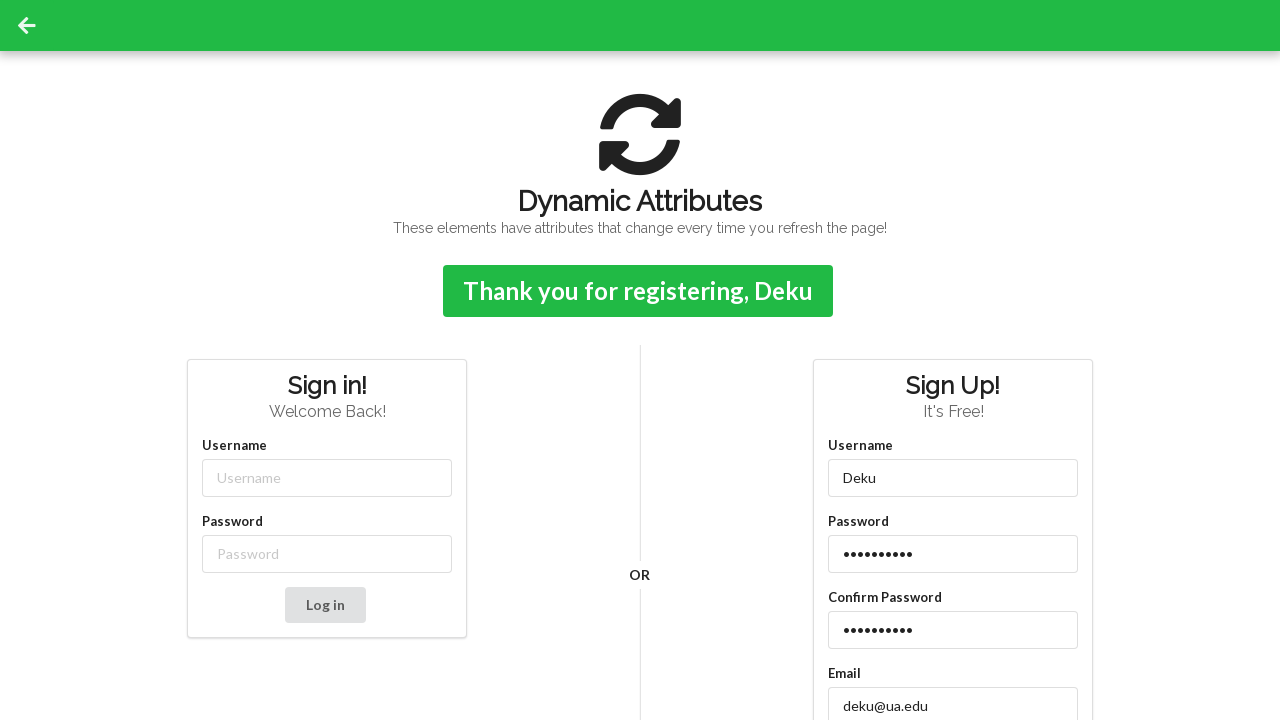